Tests a mortgage calculator by entering home value, down payment, selecting start month, and calculating the monthly payment

Starting URL: https://www.mortgagecalculator.org

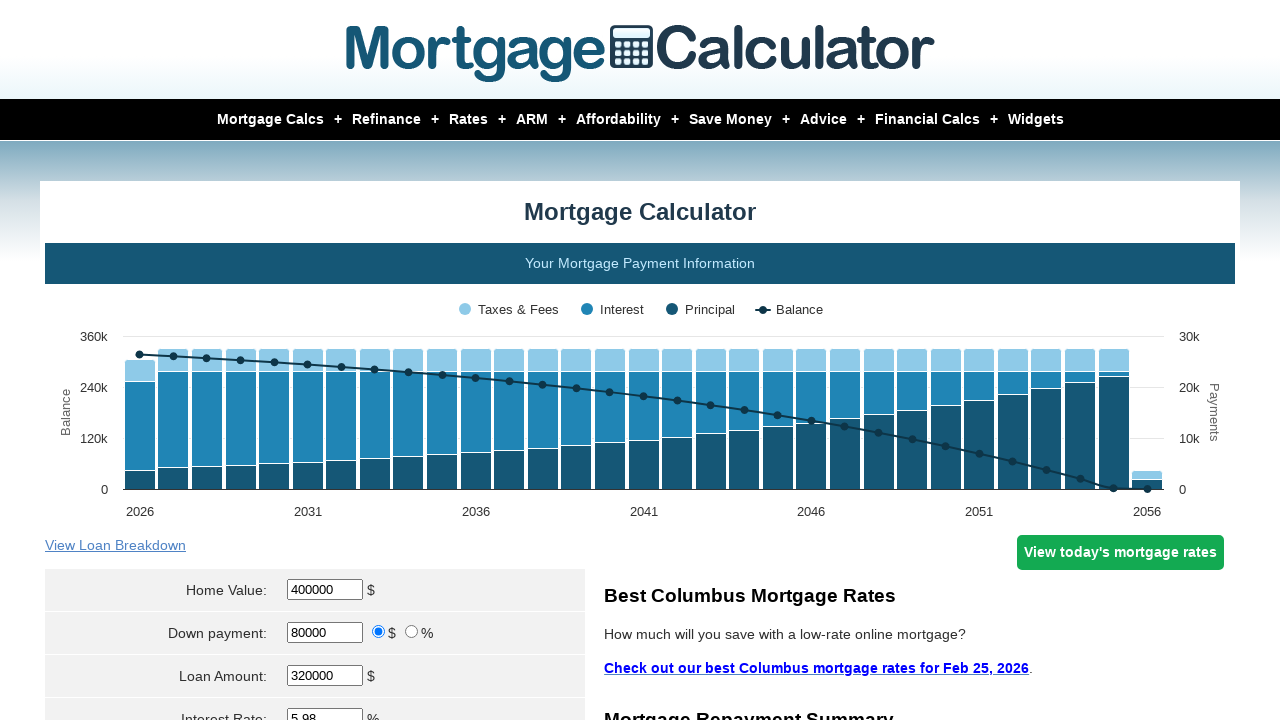

Retrieved page title
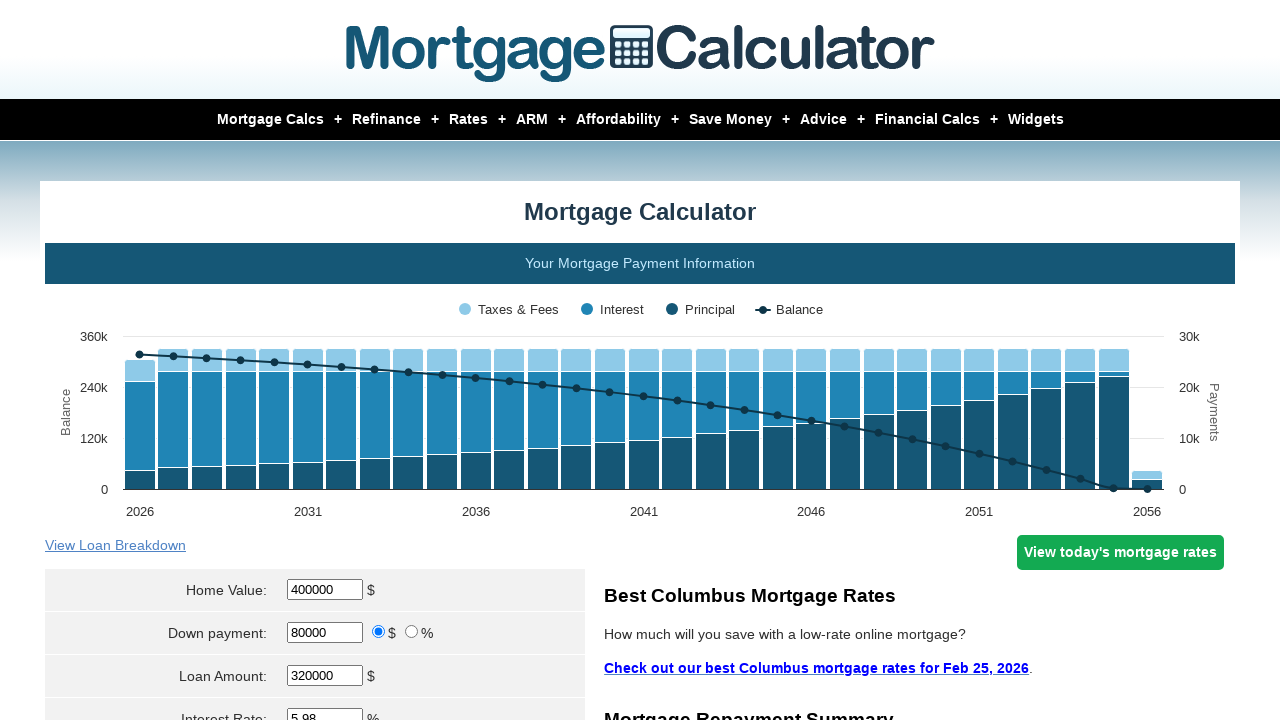

Title verification failed - expected 'mortgage calculator' but got 'Mortgage Calculator'
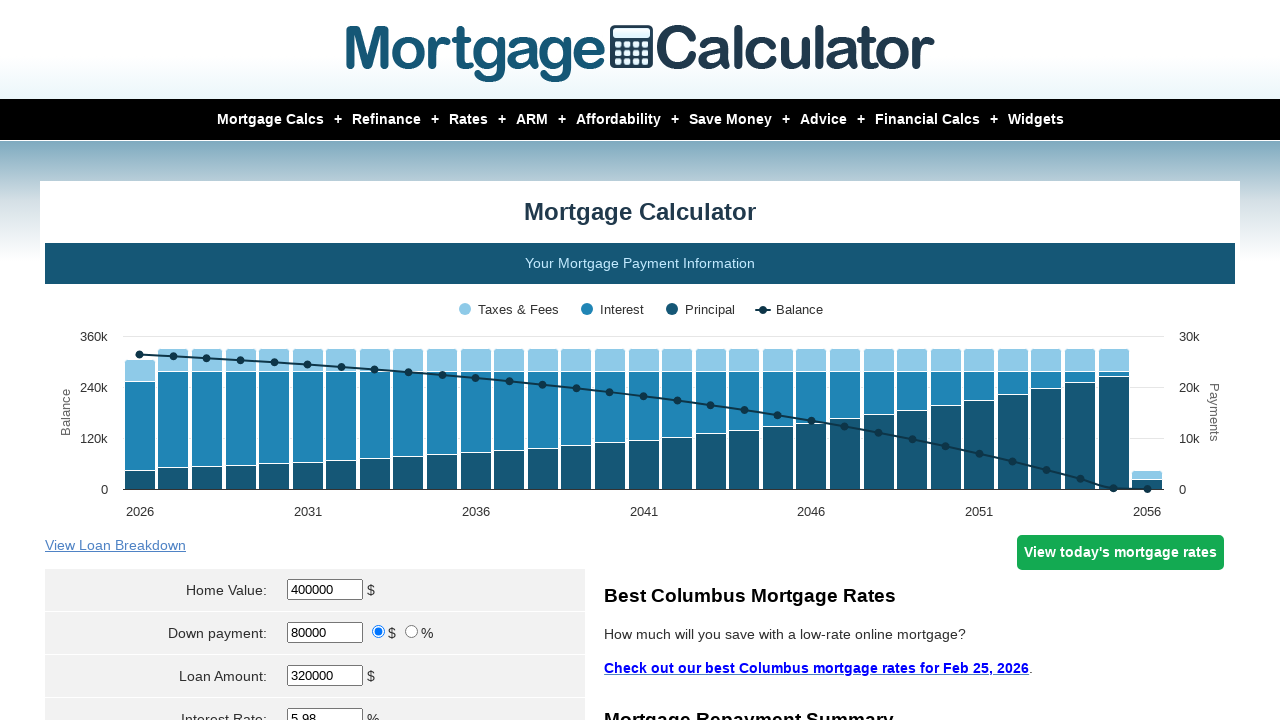

Located home value input field
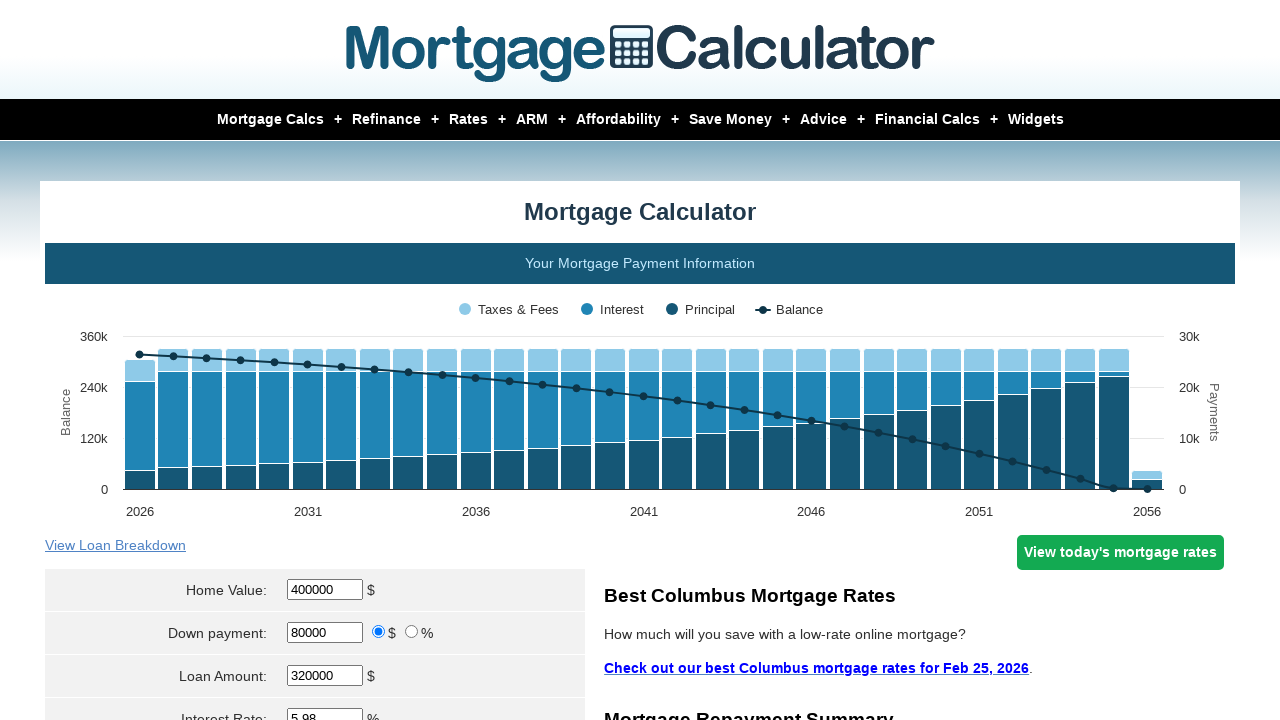

Cleared home value input field on xpath=//*[@id='homeval']
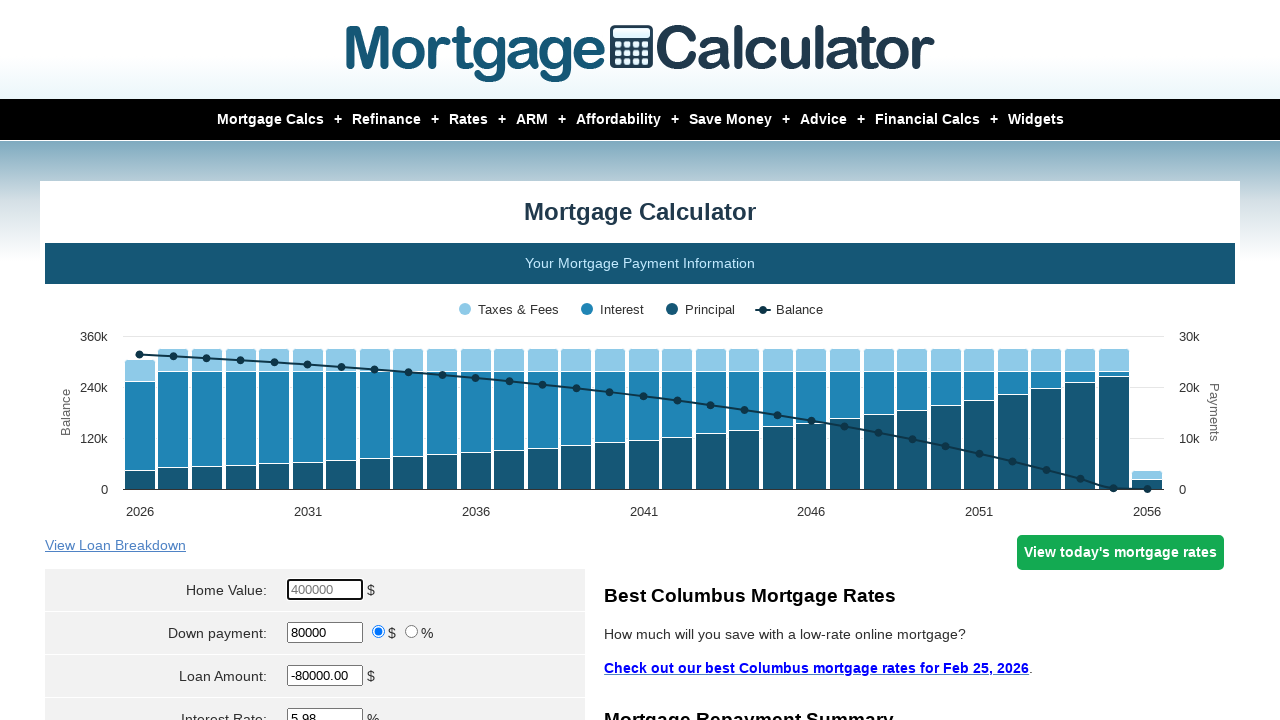

Filled home value field with $350,000 on xpath=//*[@id='homeval']
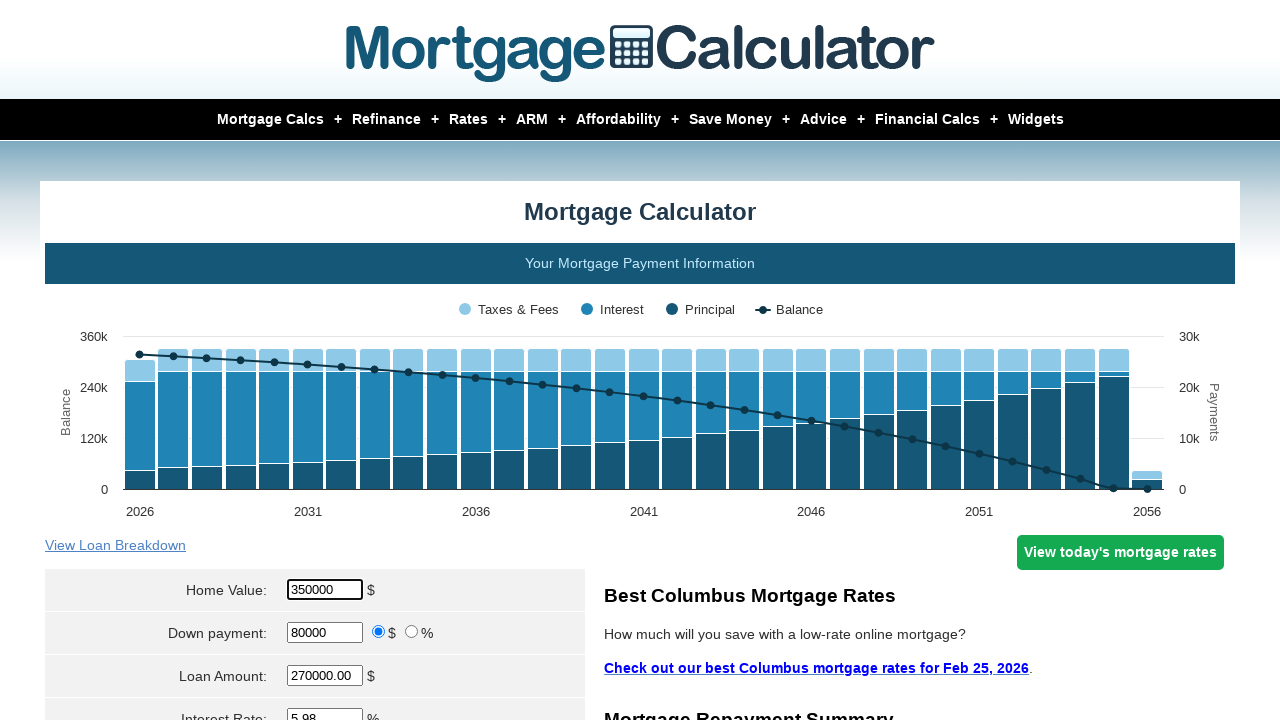

Located down payment input field
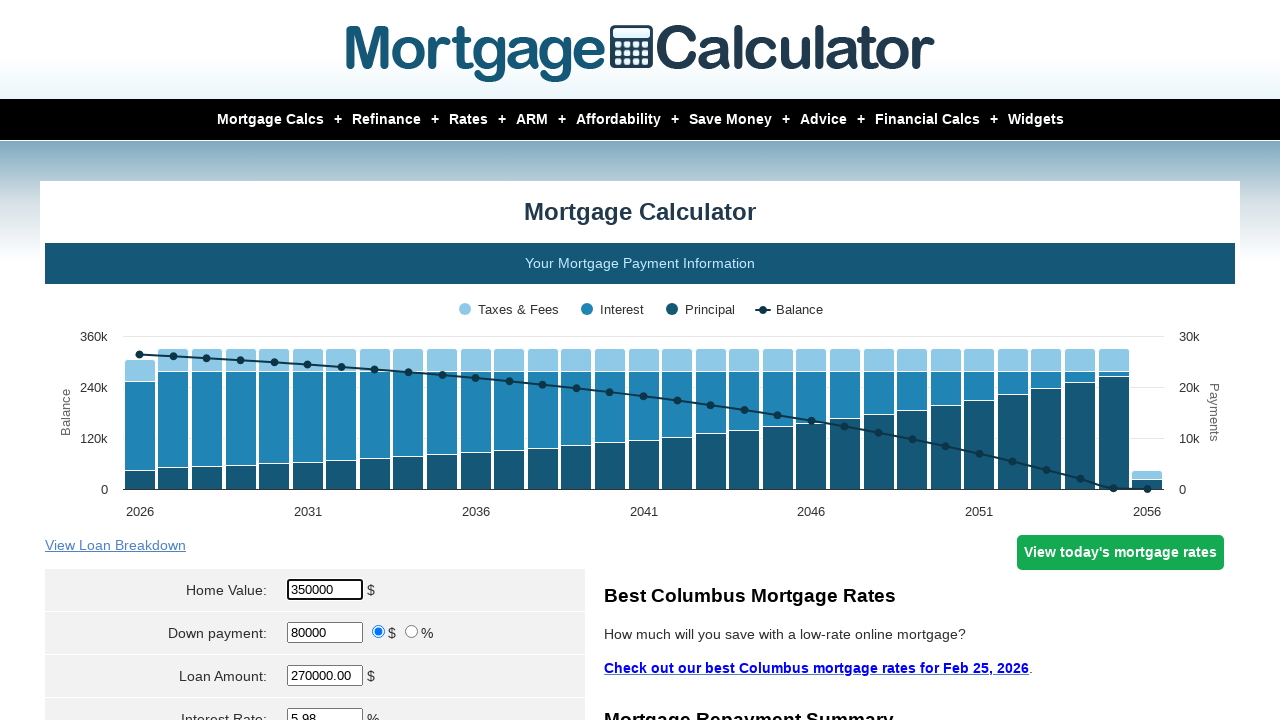

Cleared down payment input field on xpath=//*[@id='downpayment']
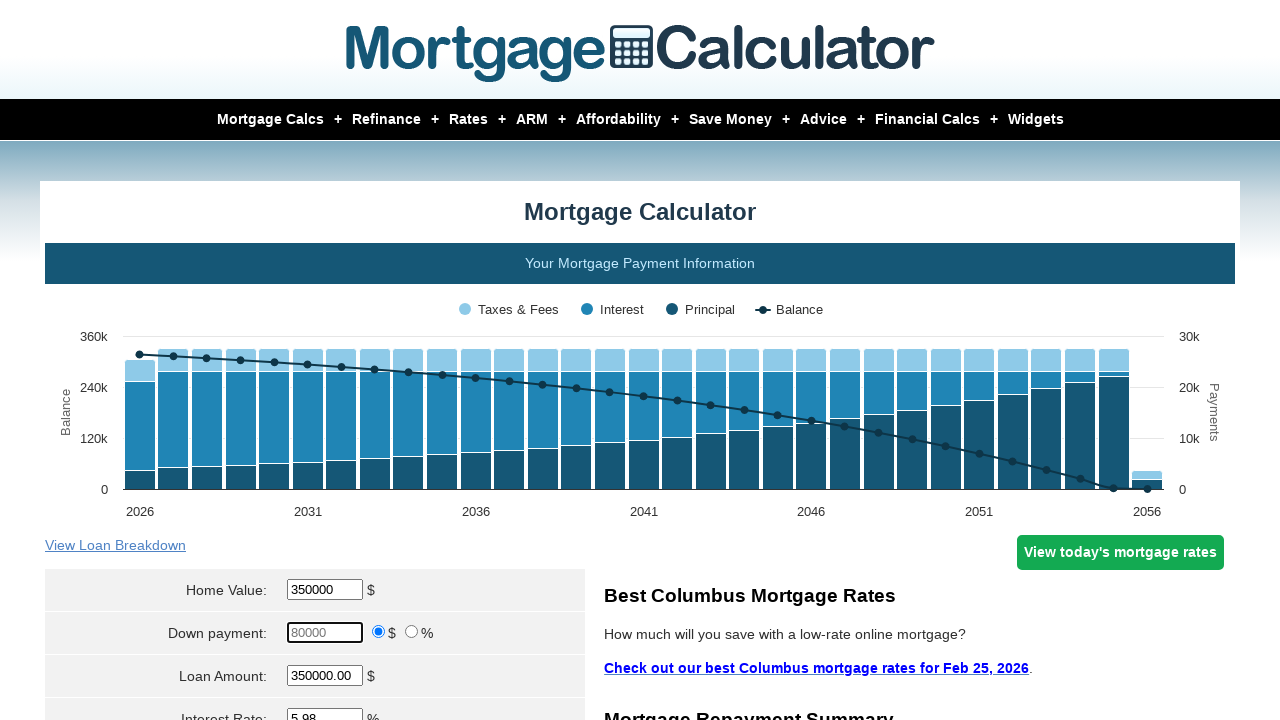

Filled down payment field with $220,000 on xpath=//*[@id='downpayment']
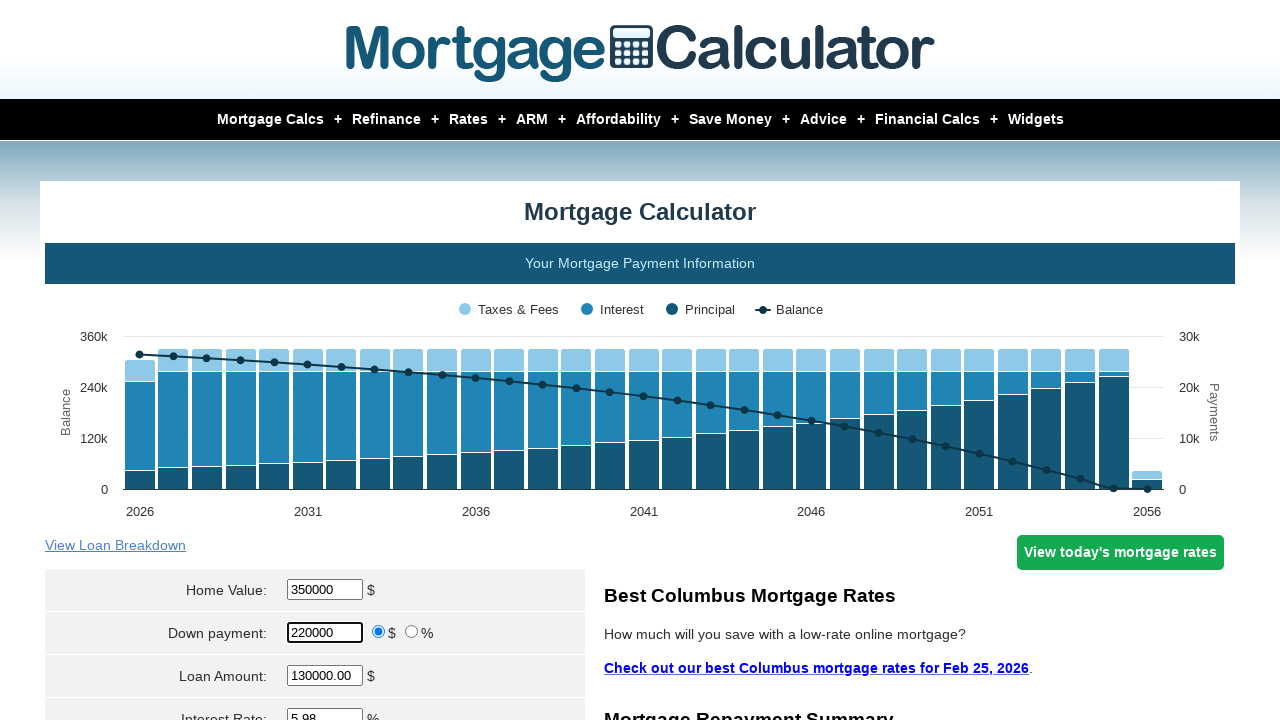

Located start month dropdown
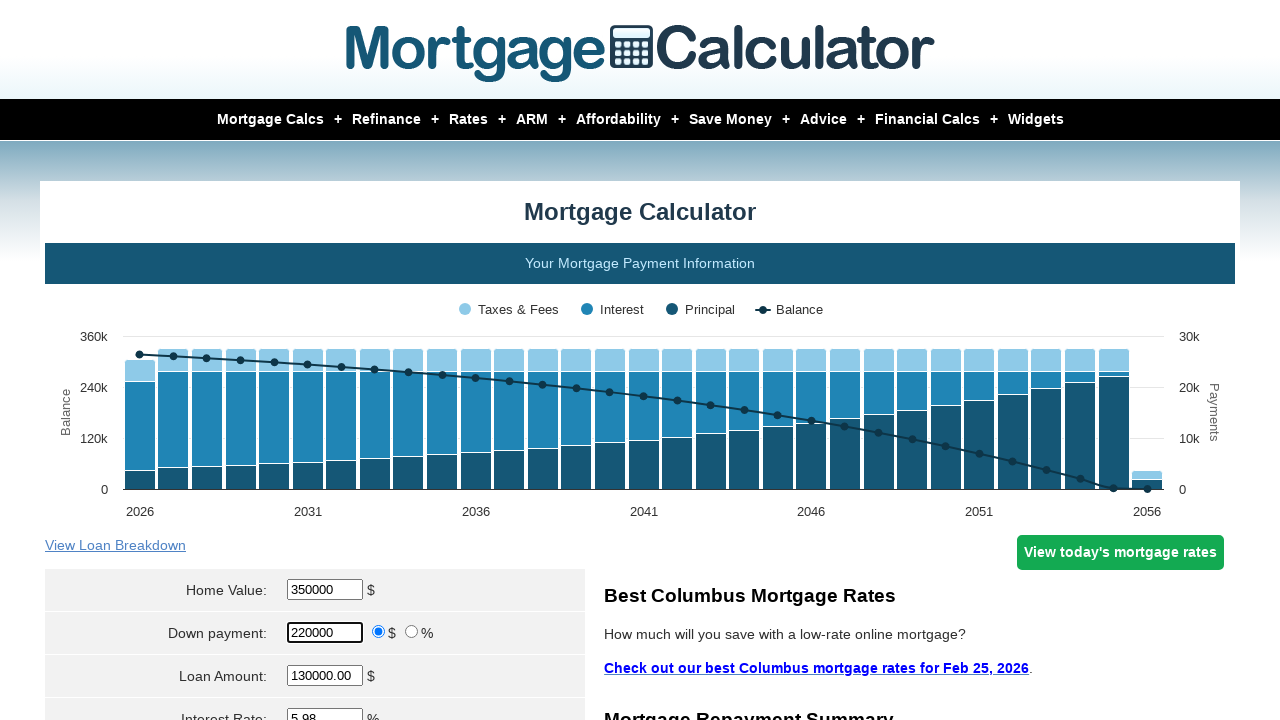

Selected April from start month dropdown on xpath=//*[@name='param[start_month]']
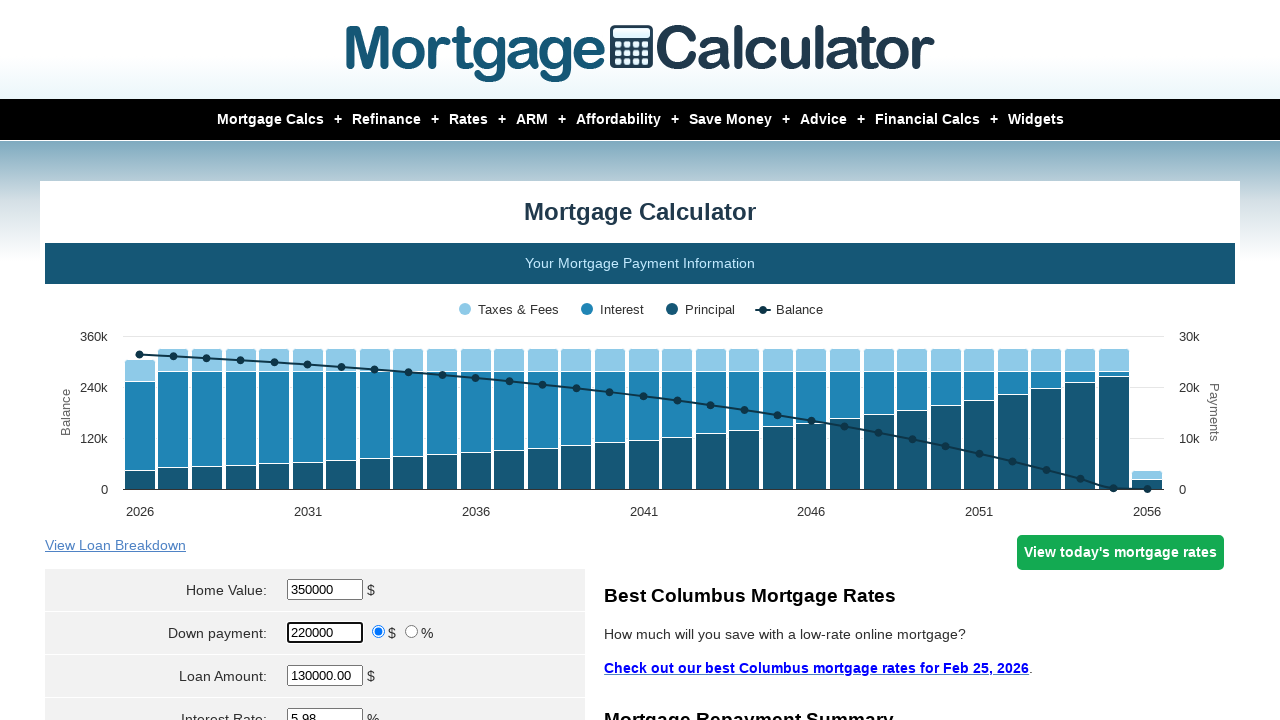

Clicked Calculate button at (315, 360) on xpath=//*[@value='Calculate']
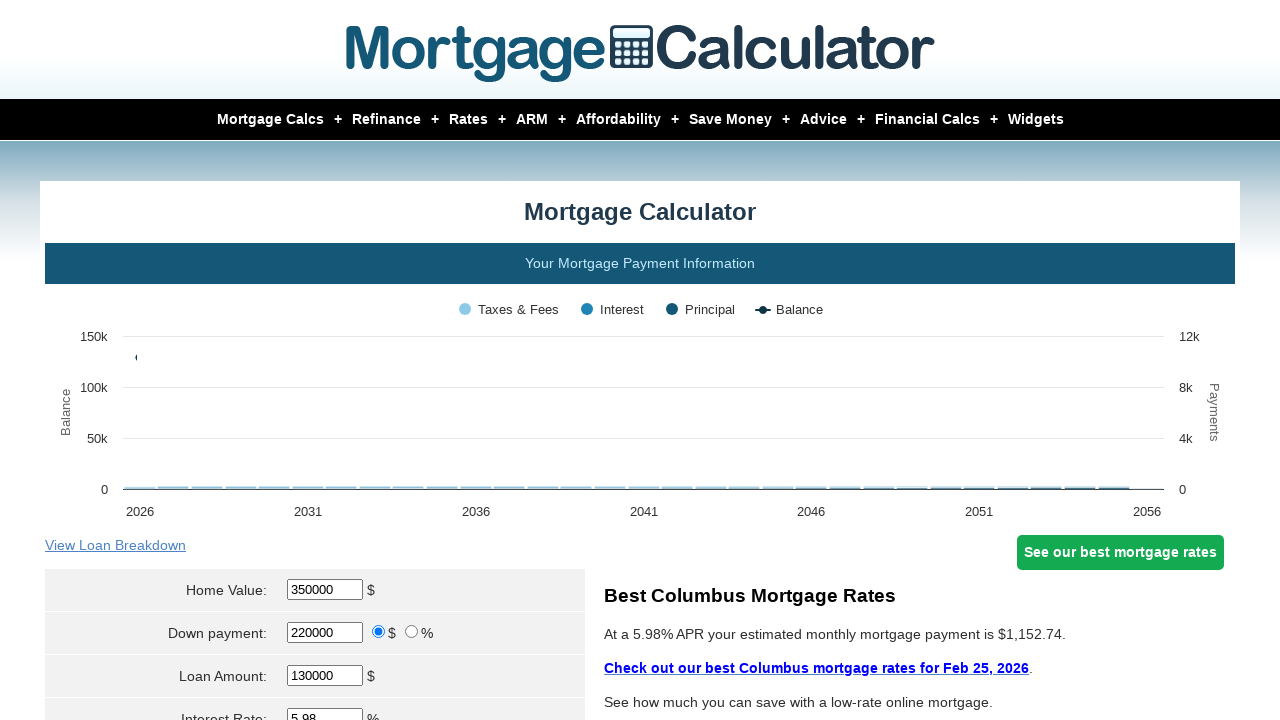

Waited for results to load - left-cell element appeared
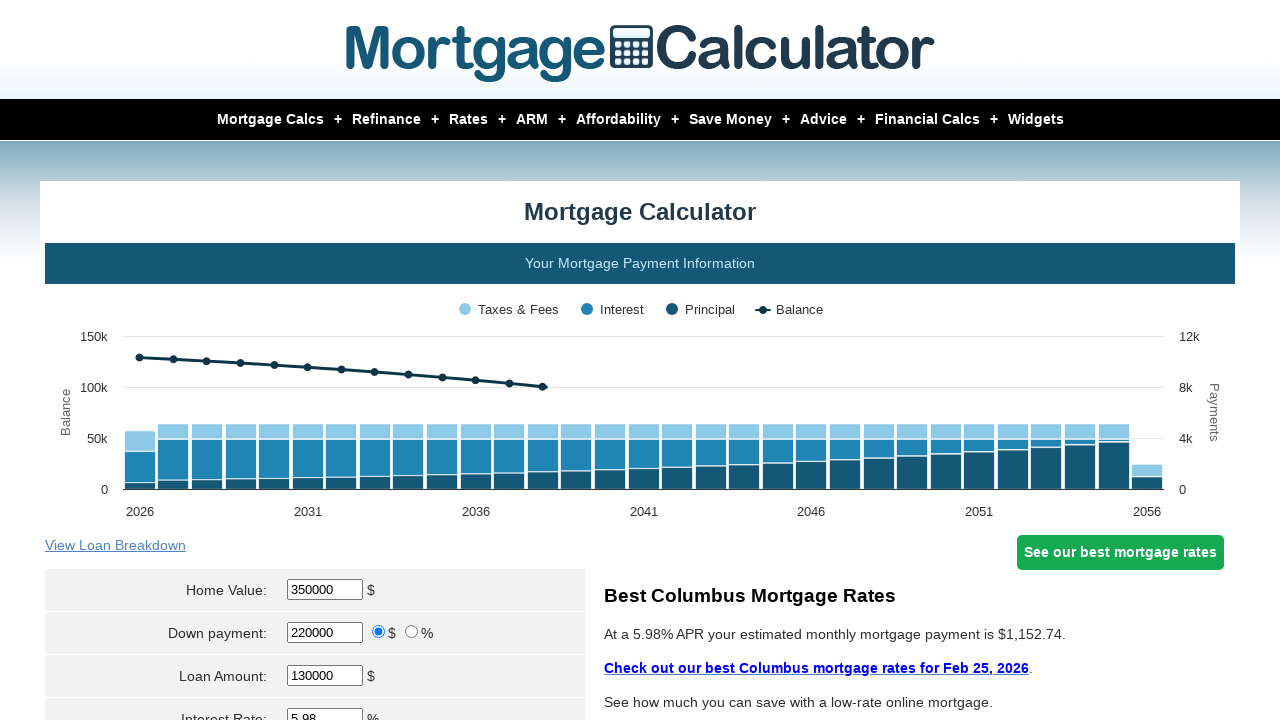

Retrieved monthly payment result: 
            $1,152.74
                        Total Monthly Payment
                    
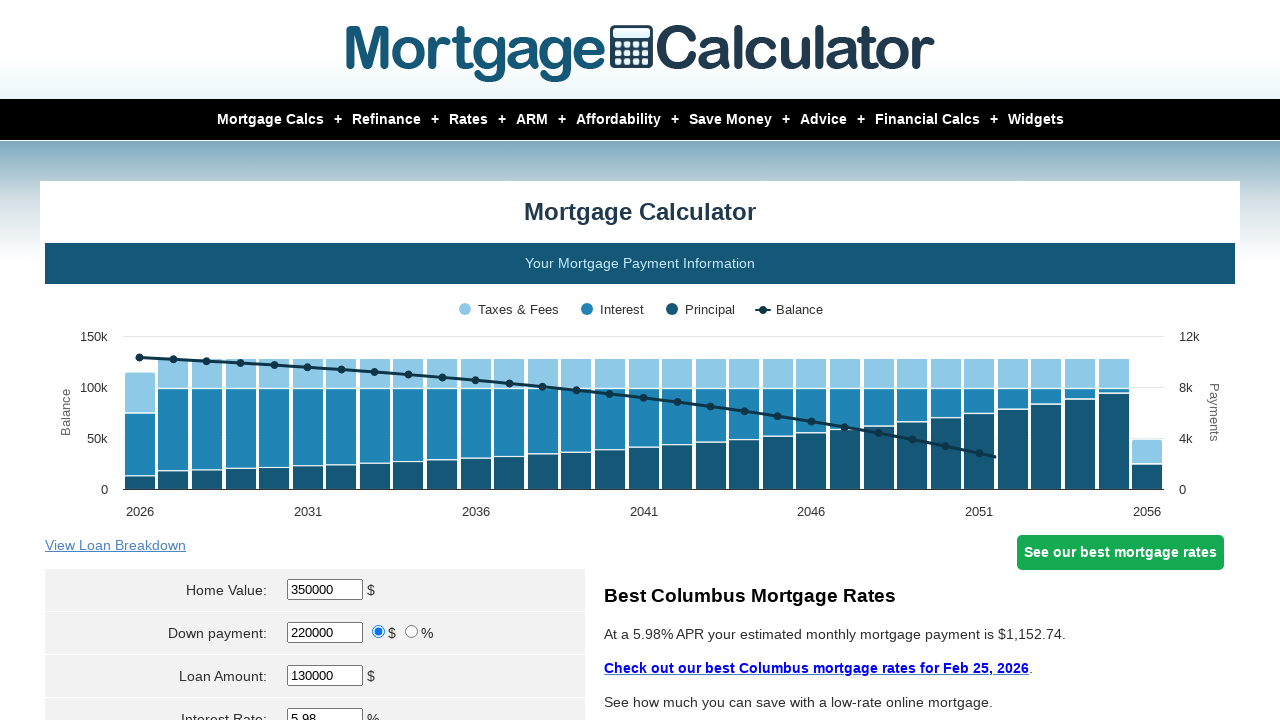

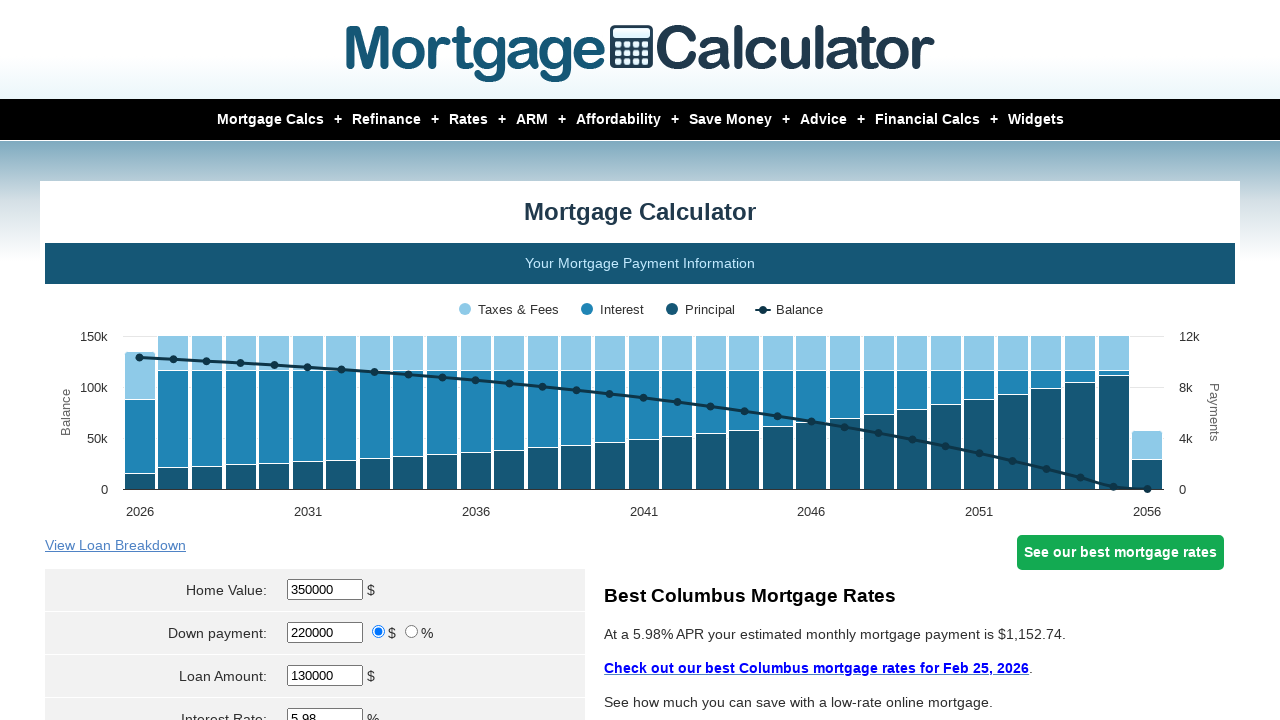